Tests the contact form functionality on Eveclass website by clicking "Começar Agora" button, opening the contact dialog, filling in name, email, and message fields, submitting the form, and closing the confirmation dialog.

Starting URL: https://testando.eveclass.com/pt

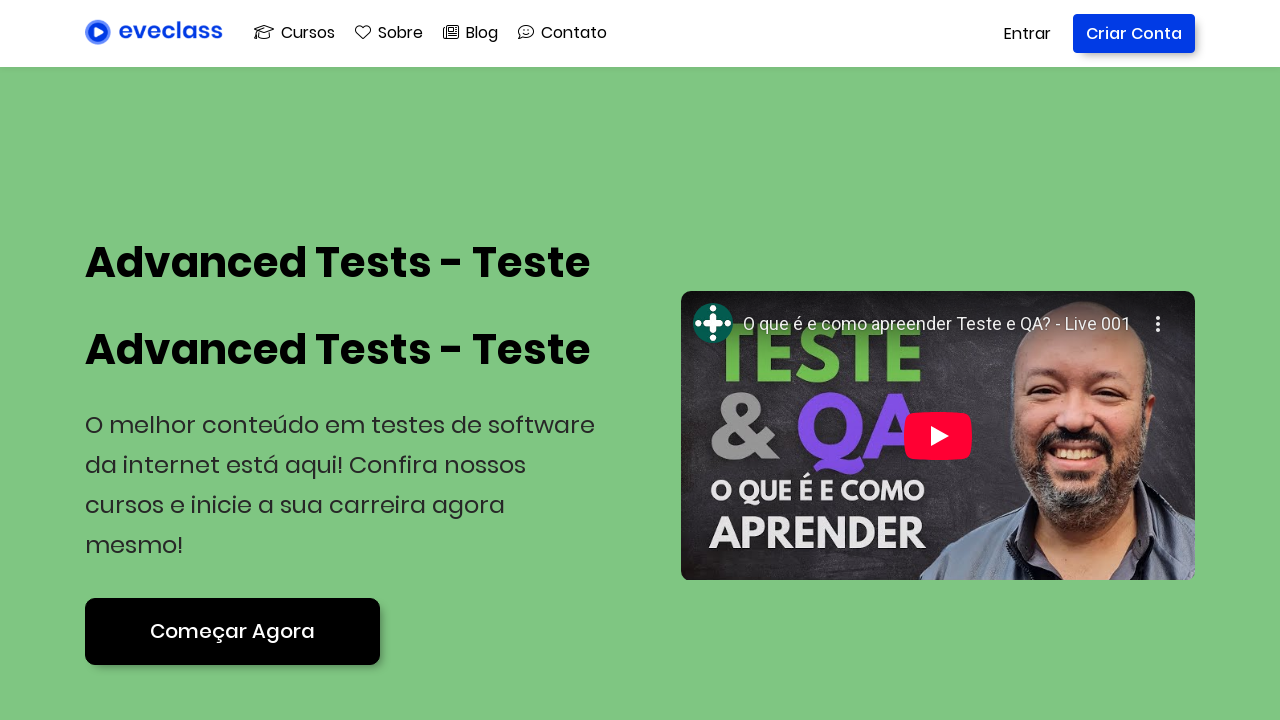

Set viewport size to 1382x736
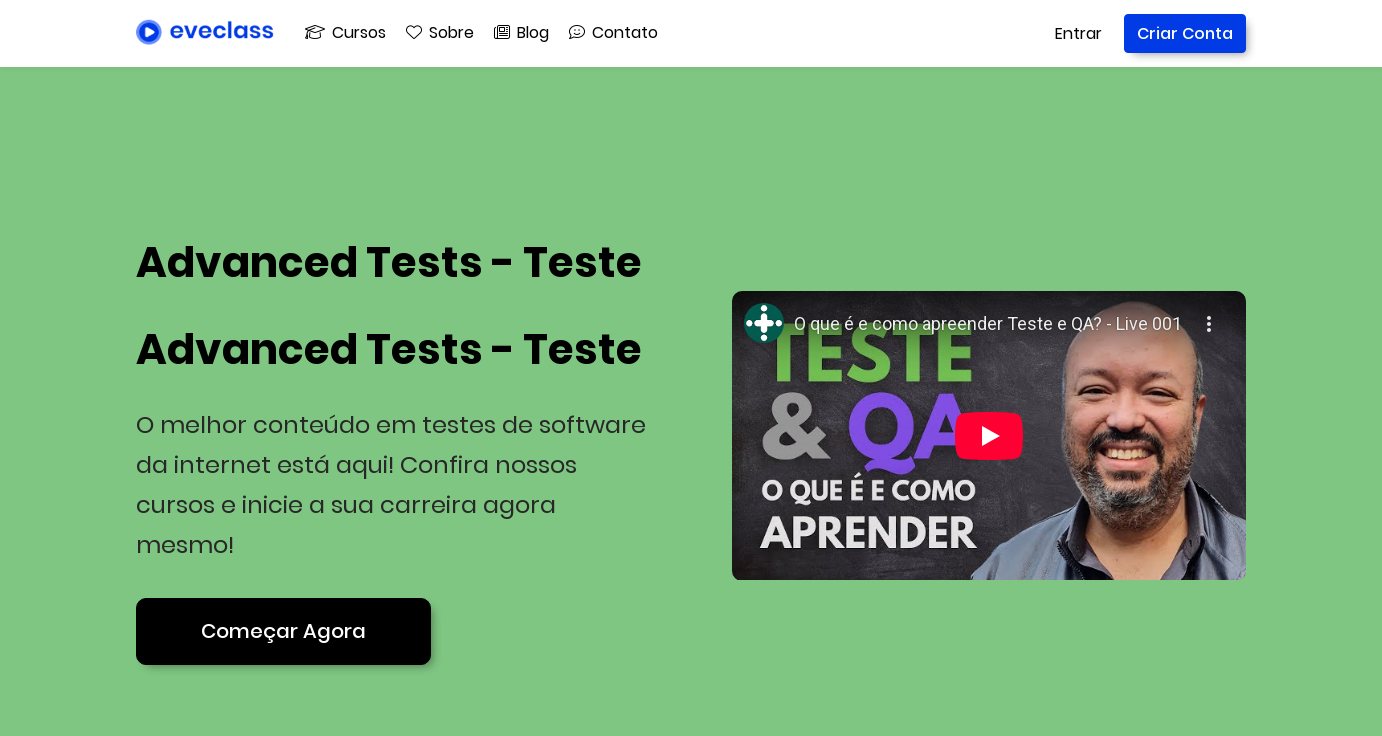

Clicked 'Começar Agora' button at (284, 631) on .button-custom:nth-child(4) > .button-text > span > span
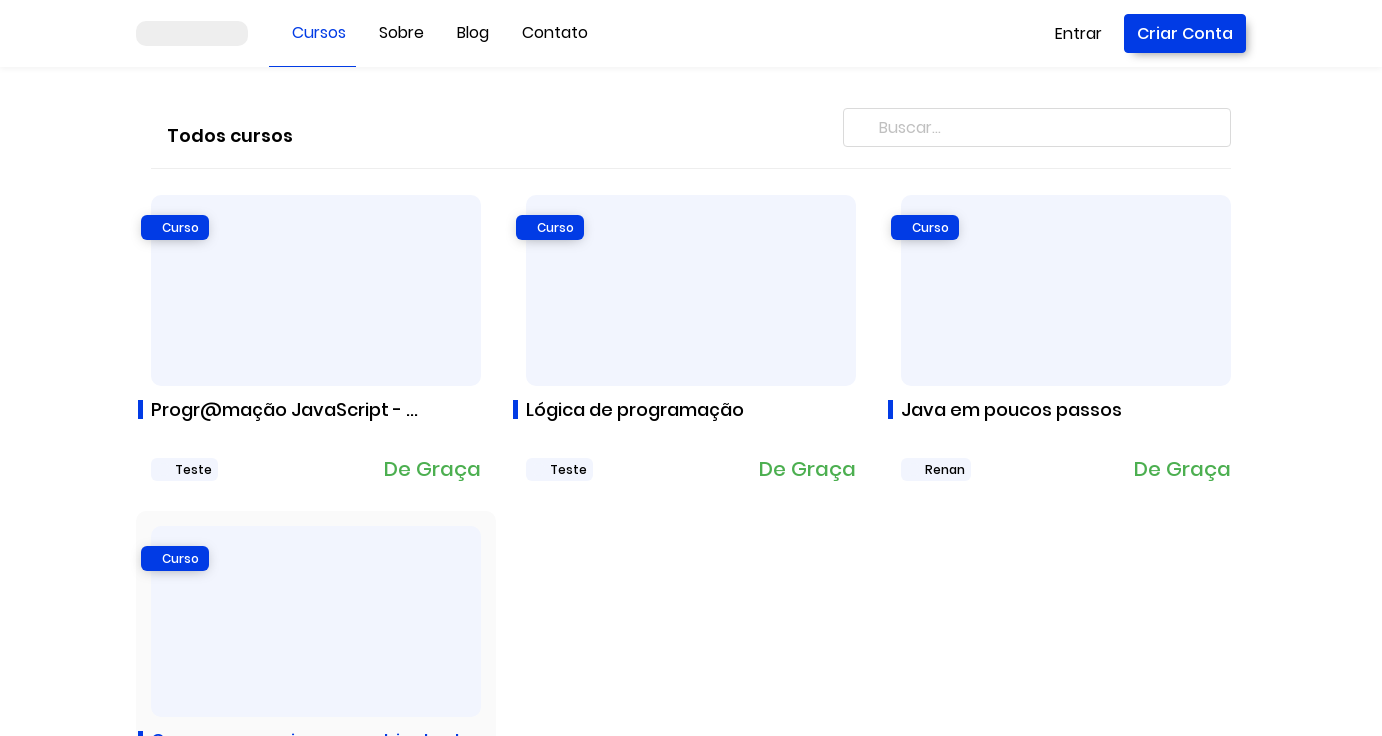

Clicked contact icon to open contact dialog at (577, 32) on .fal.fa-comment-smile
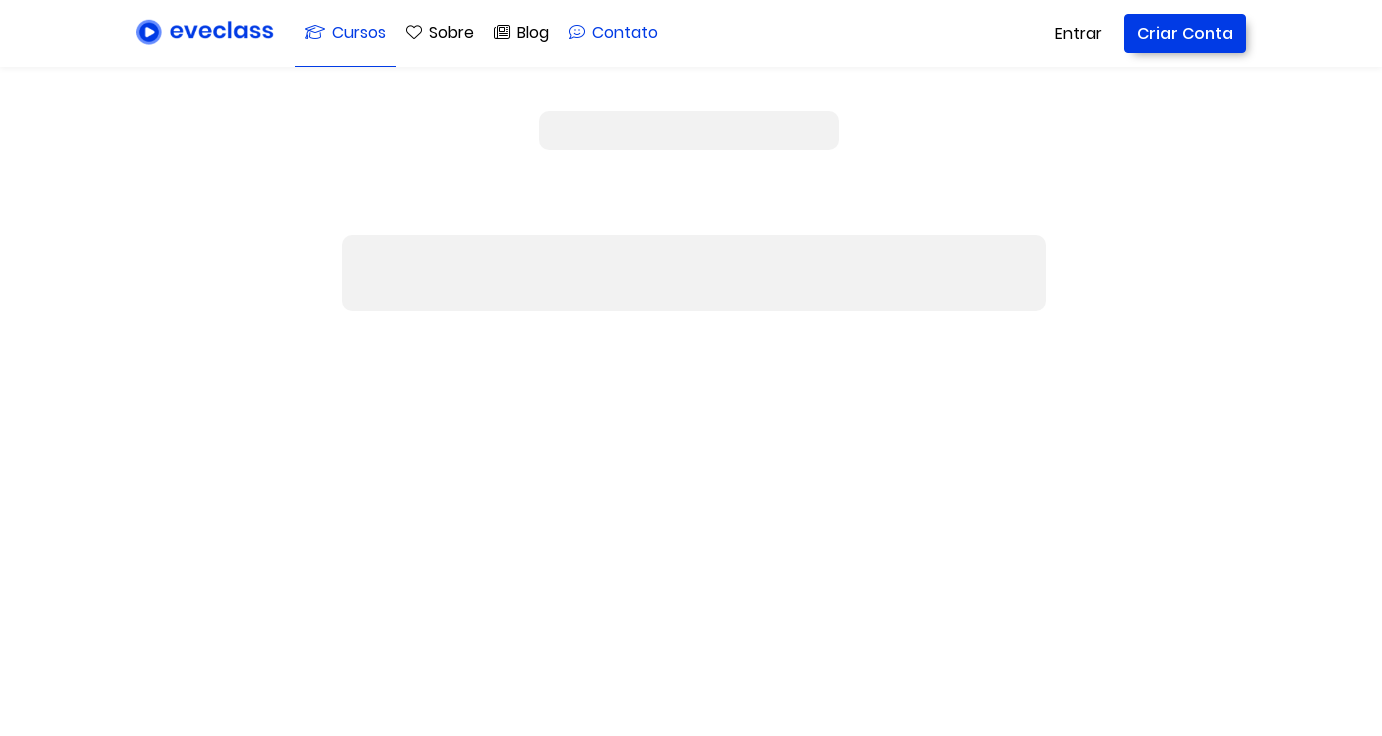

Filled name field with 'Maria Angélica' on input[data-vv-as='Nome'][type='text']
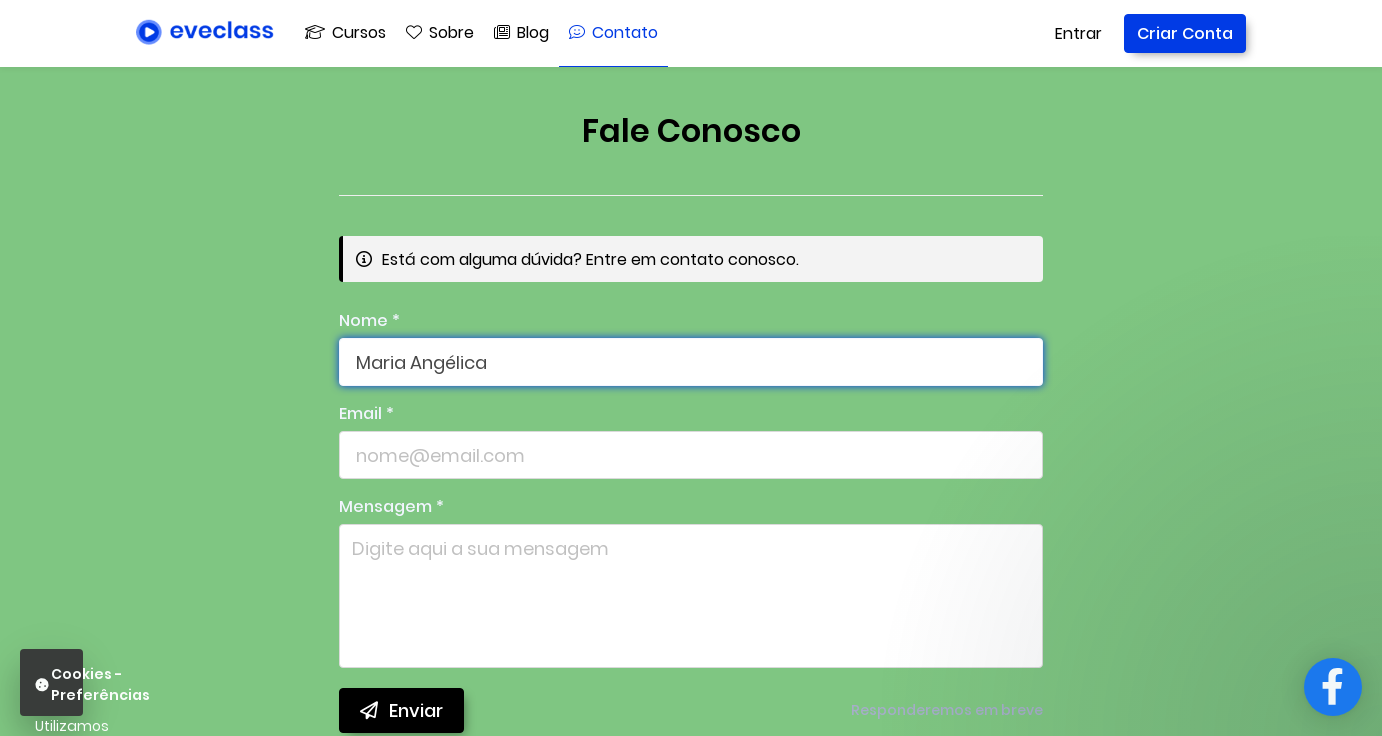

Filled email field with 'mangelicakffuri@gmail.com' on input[data-vv-as='Email'][type='Email']
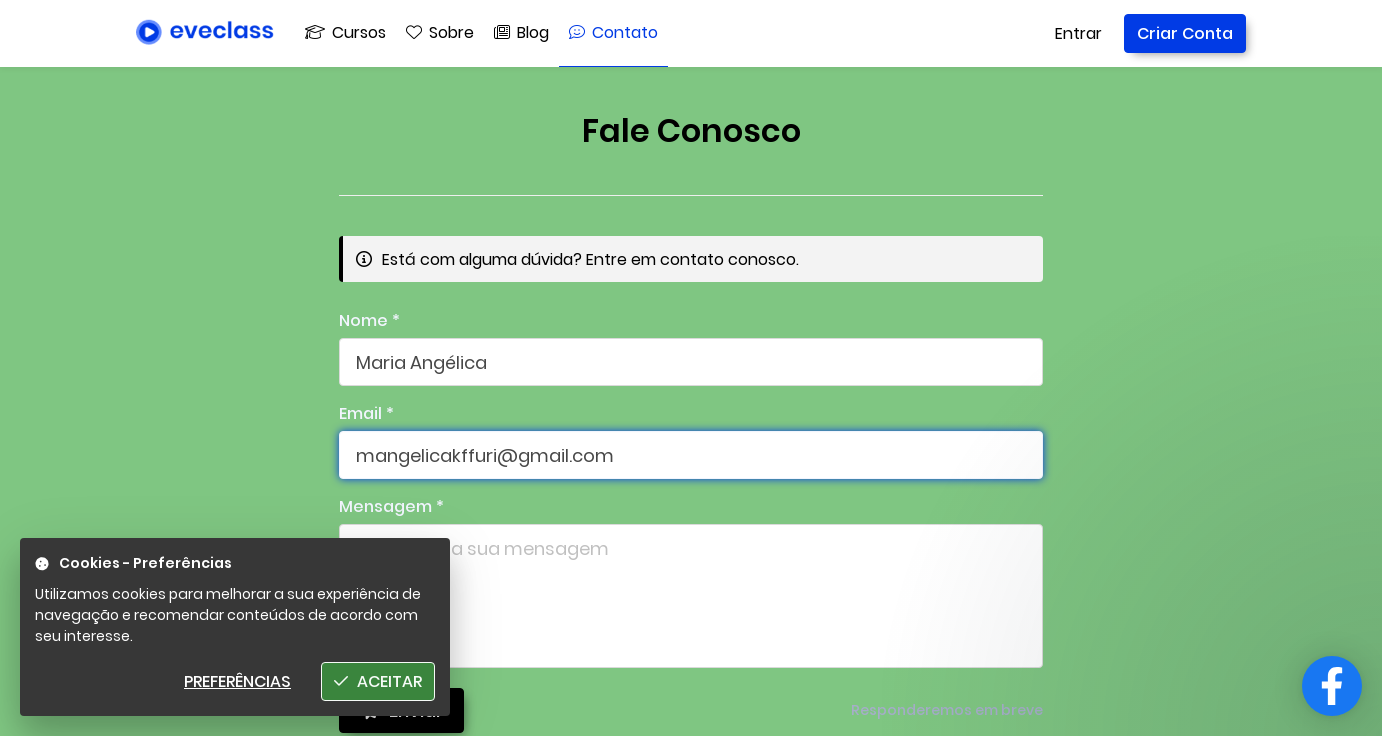

Filled message field with 'Testando Mensagem Contato' on textarea[placeholder='Digite aqui a sua mensagem']
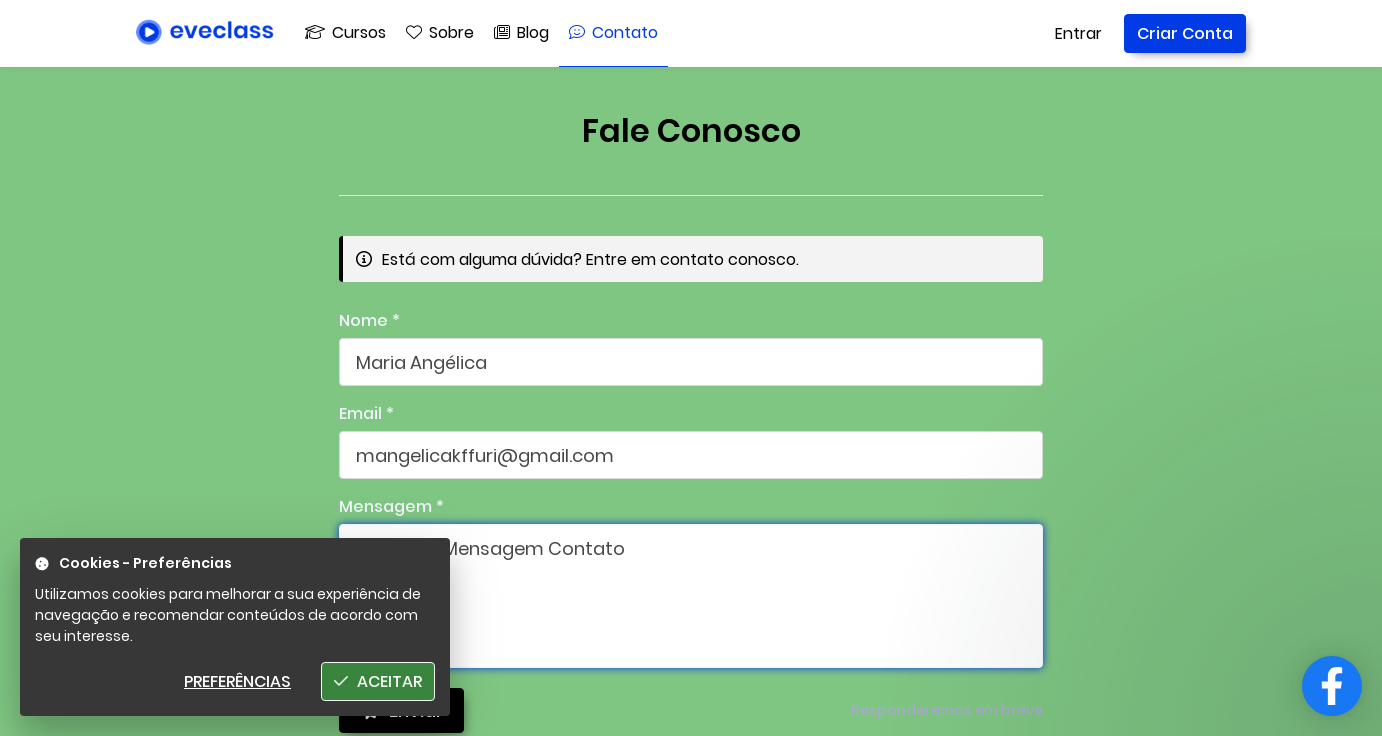

Clicked send button to submit contact form at (402, 368) on button.button-custom
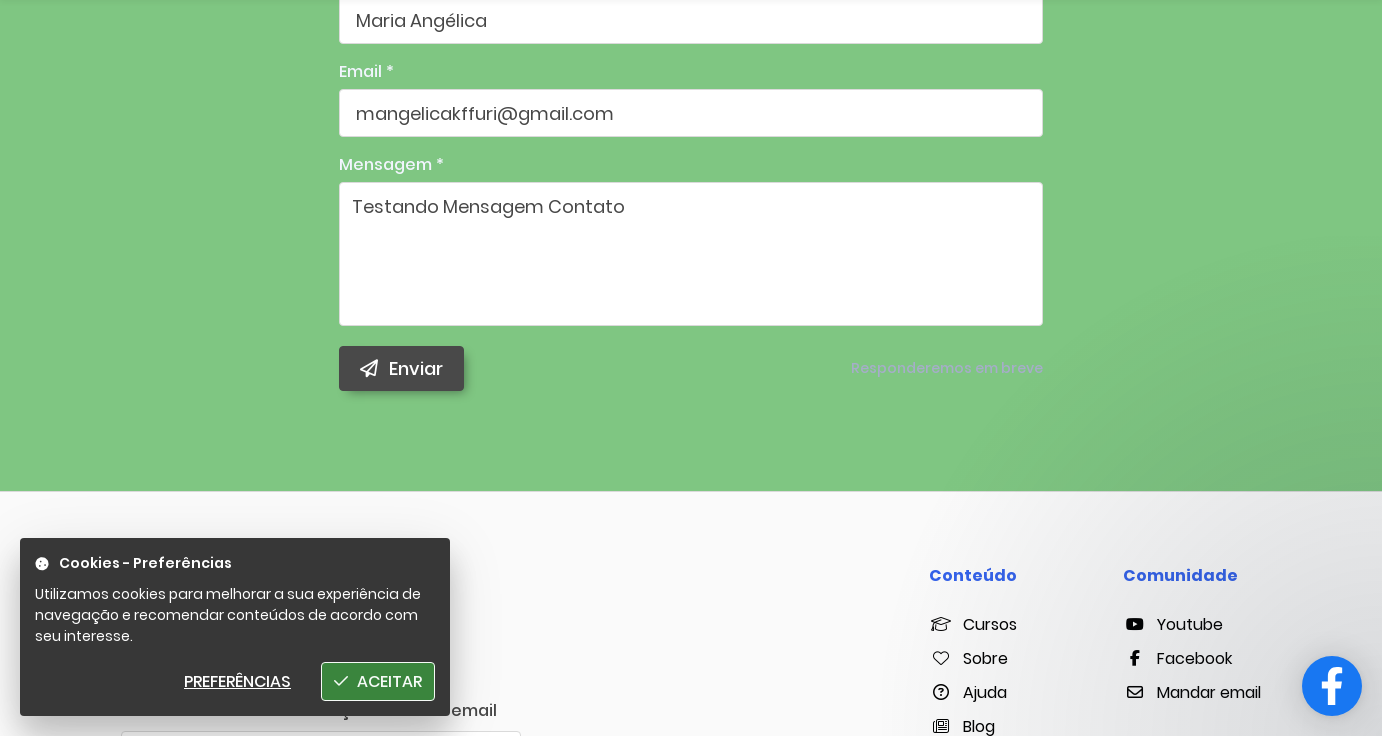

Confirmation dialog appeared
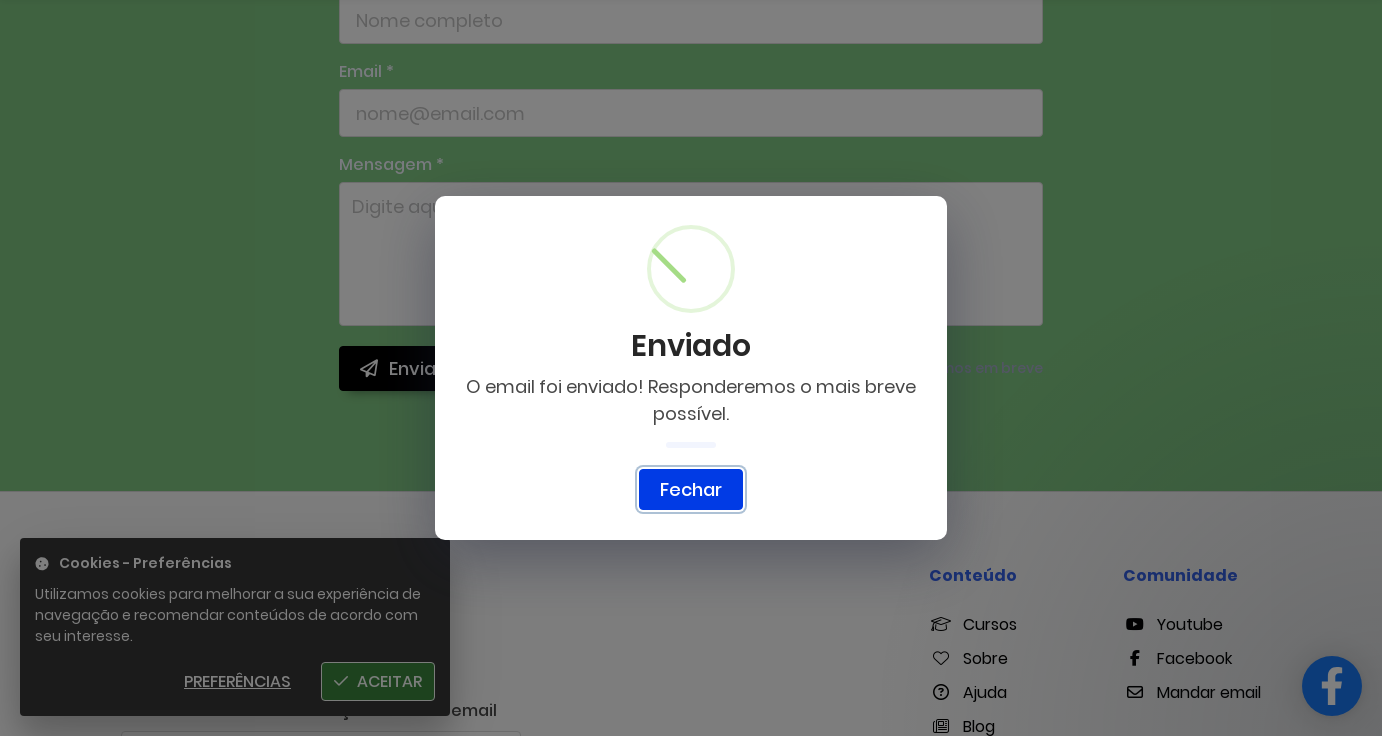

Clicked confirmation button to close dialog at (691, 490) on button.swal2-confirm
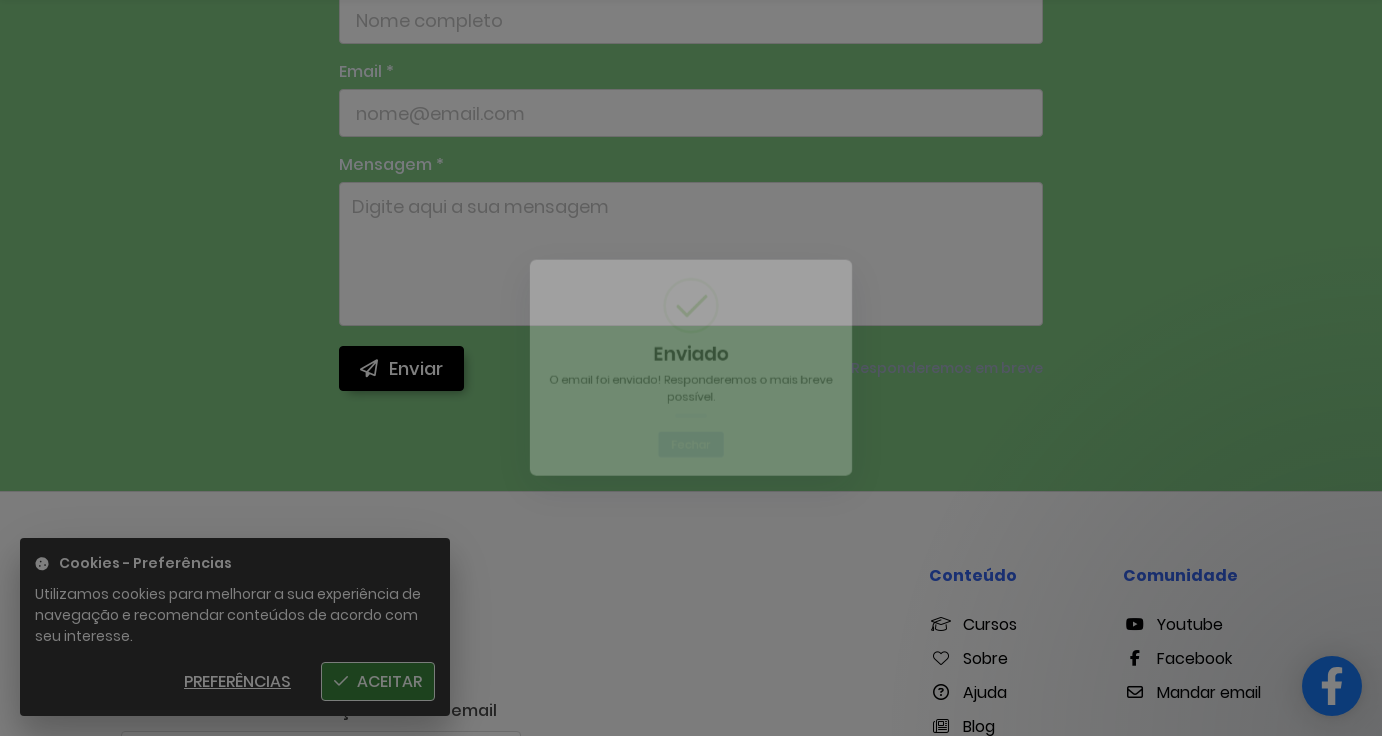

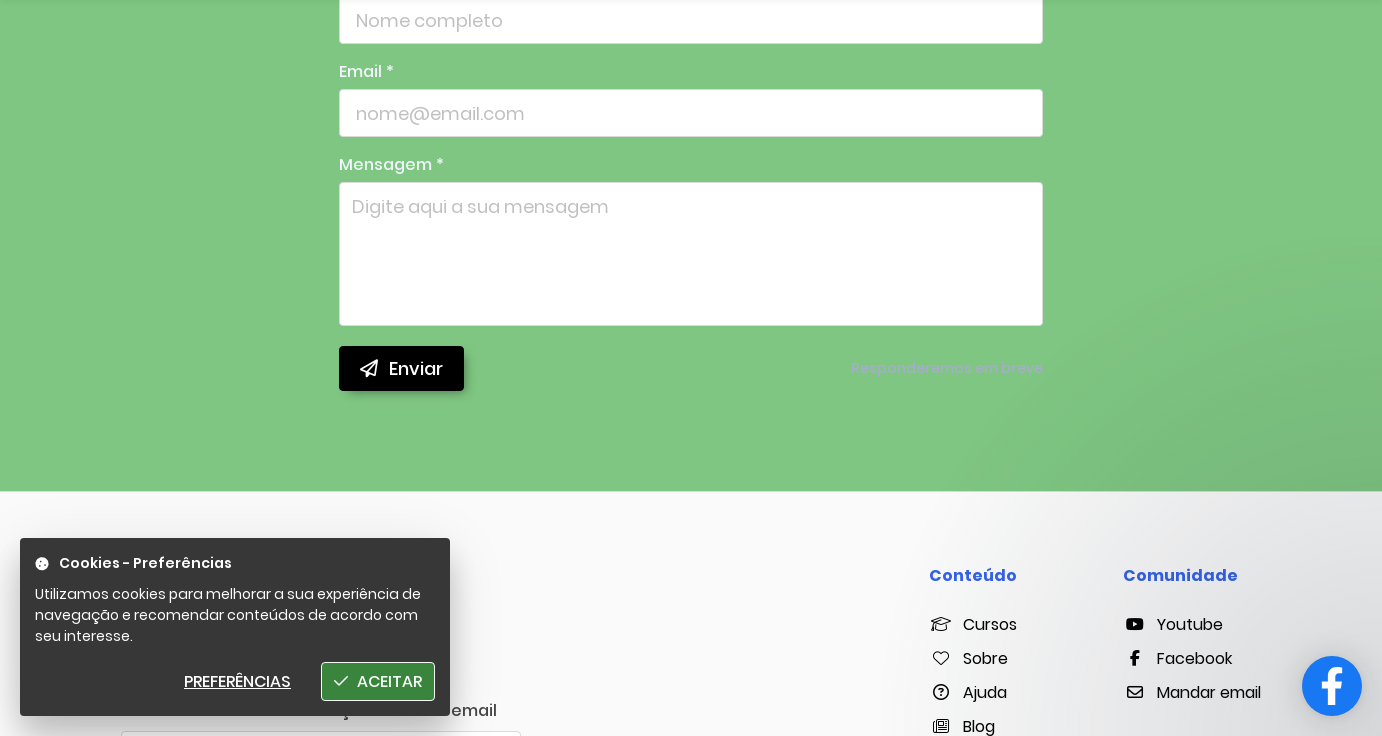